Tests browser tab management by clicking buttons to open new tabs, switching between tabs, verifying page content on each tab, and opening a third tab.

Starting URL: https://training-support.net/webelements/tabs

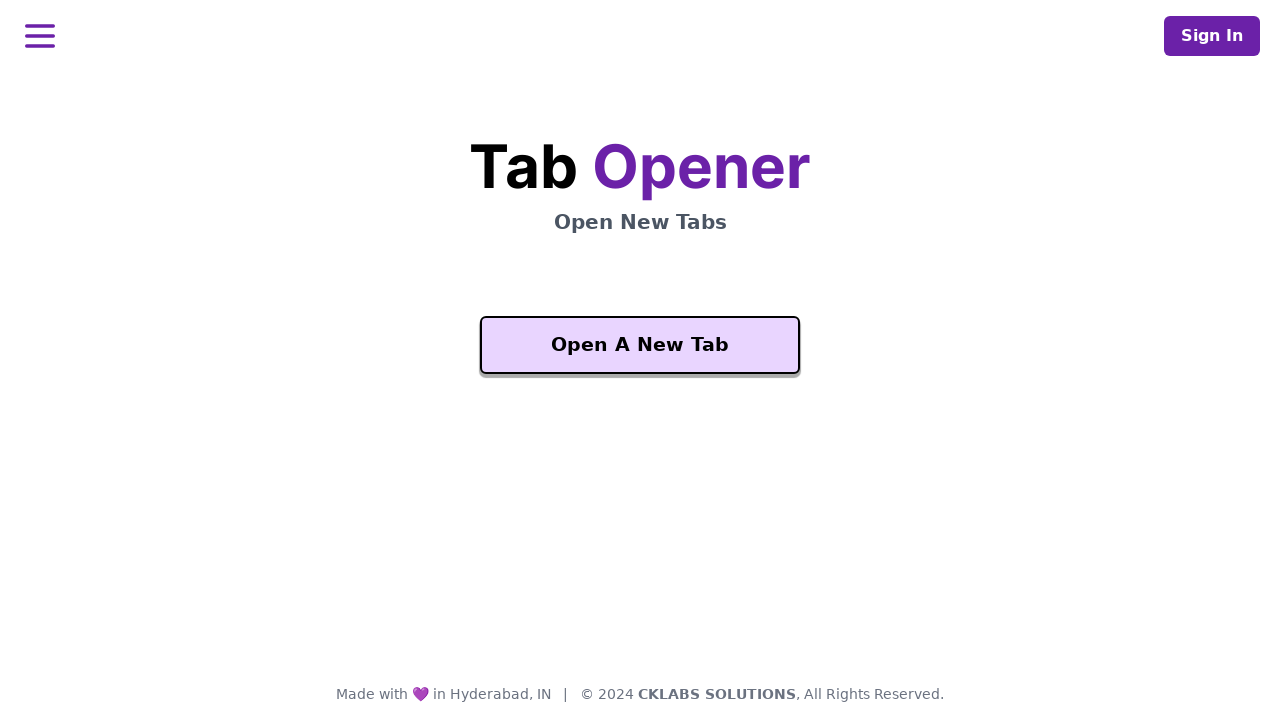

Waited for 'Open A New Tab' button to be visible on initial page
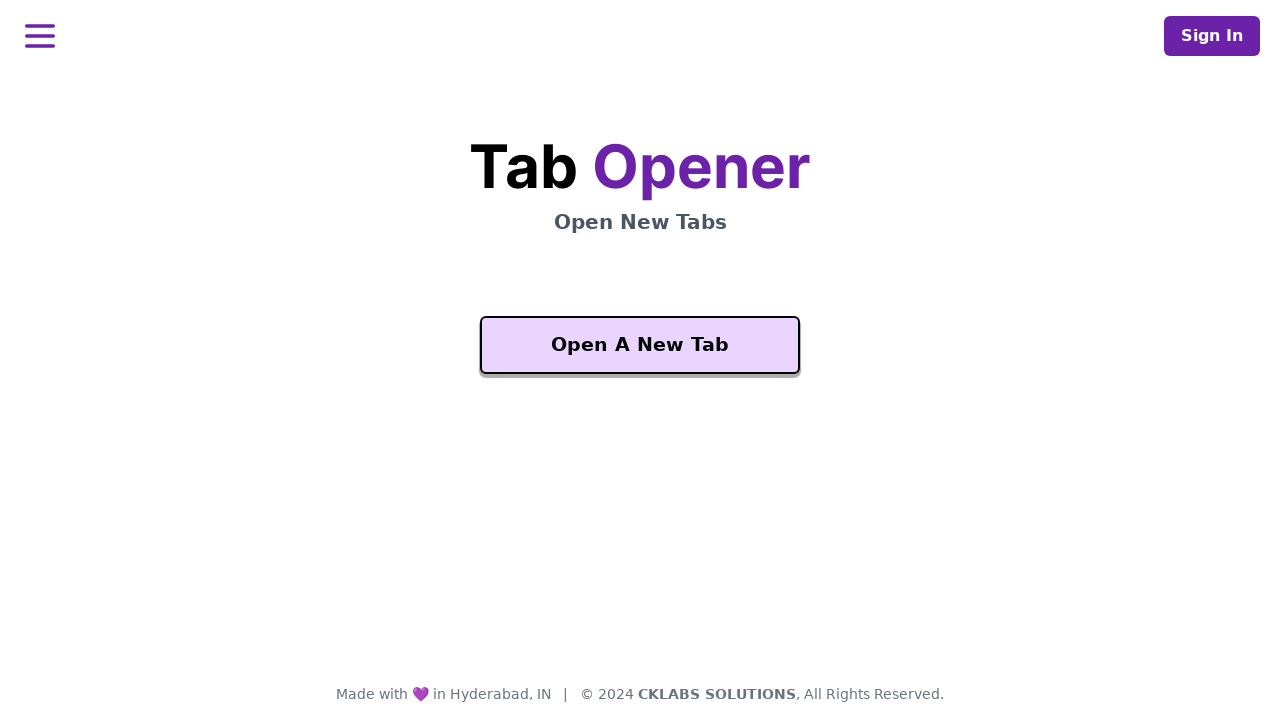

Clicked 'Open A New Tab' button to open second tab at (640, 345) on xpath=//button[text()='Open A New Tab']
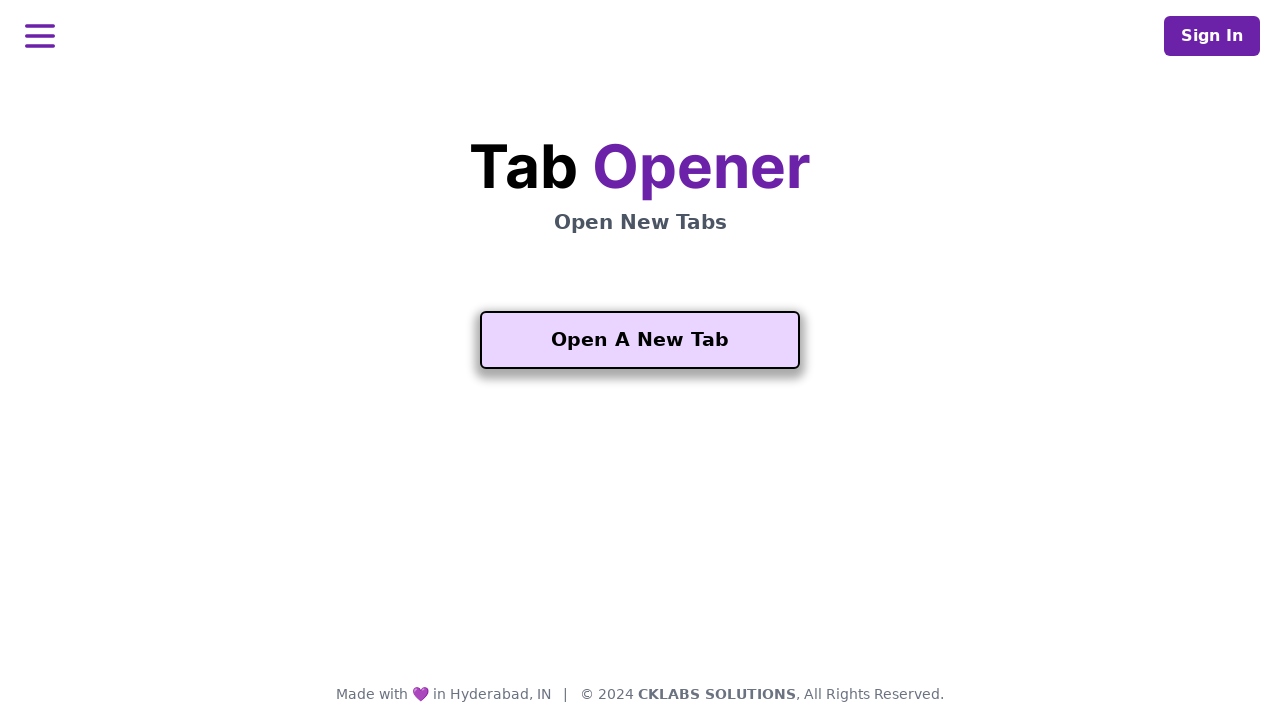

Second tab fully loaded
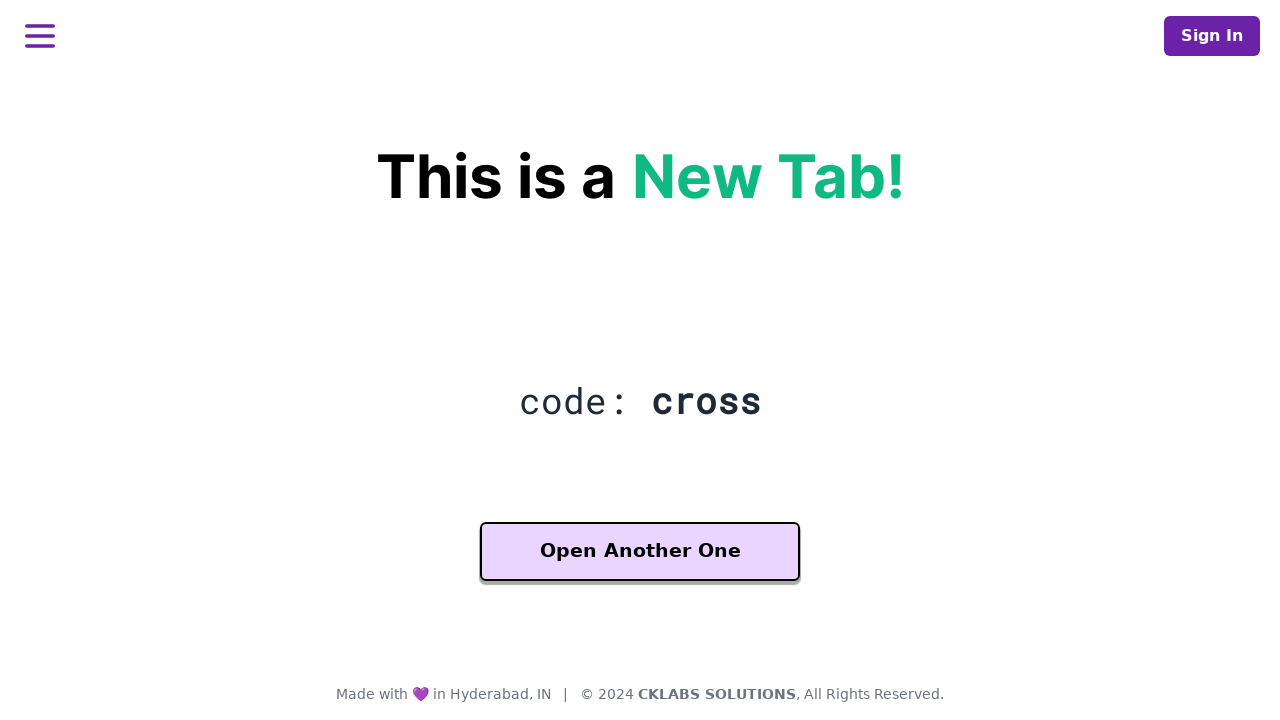

Waited for 'Another One' button to be visible on second tab
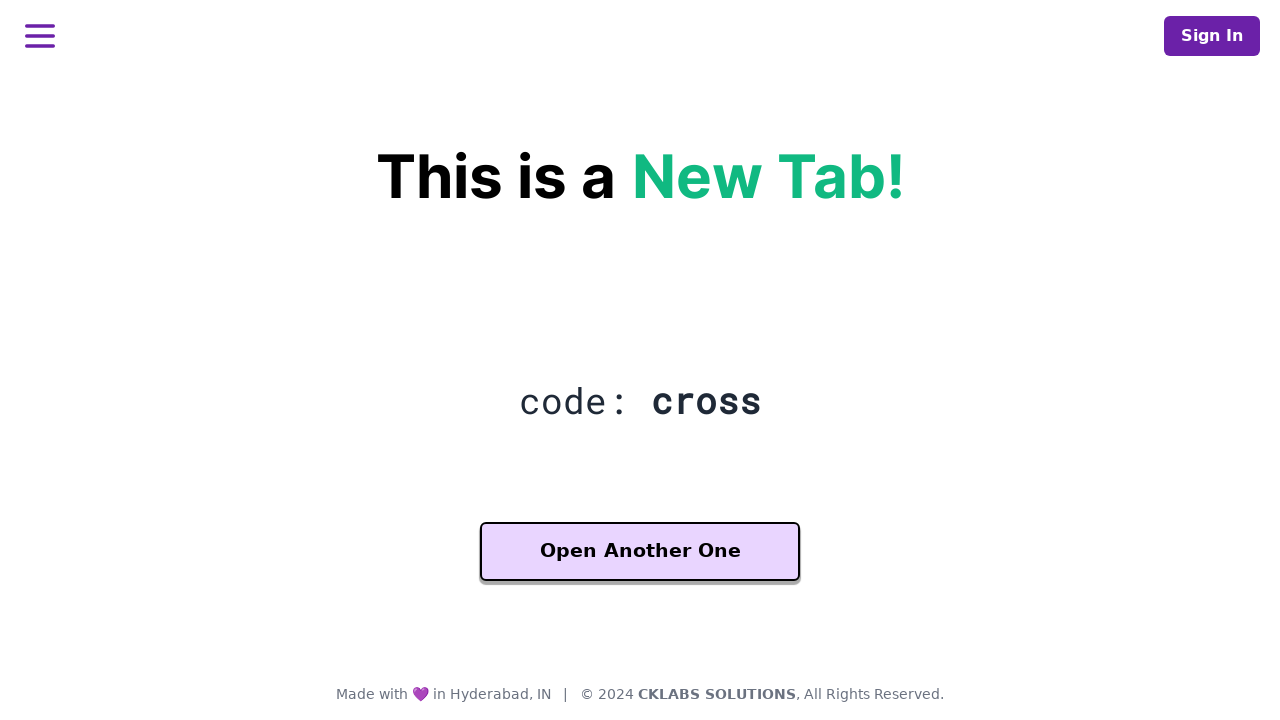

Verified heading (h2.mt-5) is present on second tab
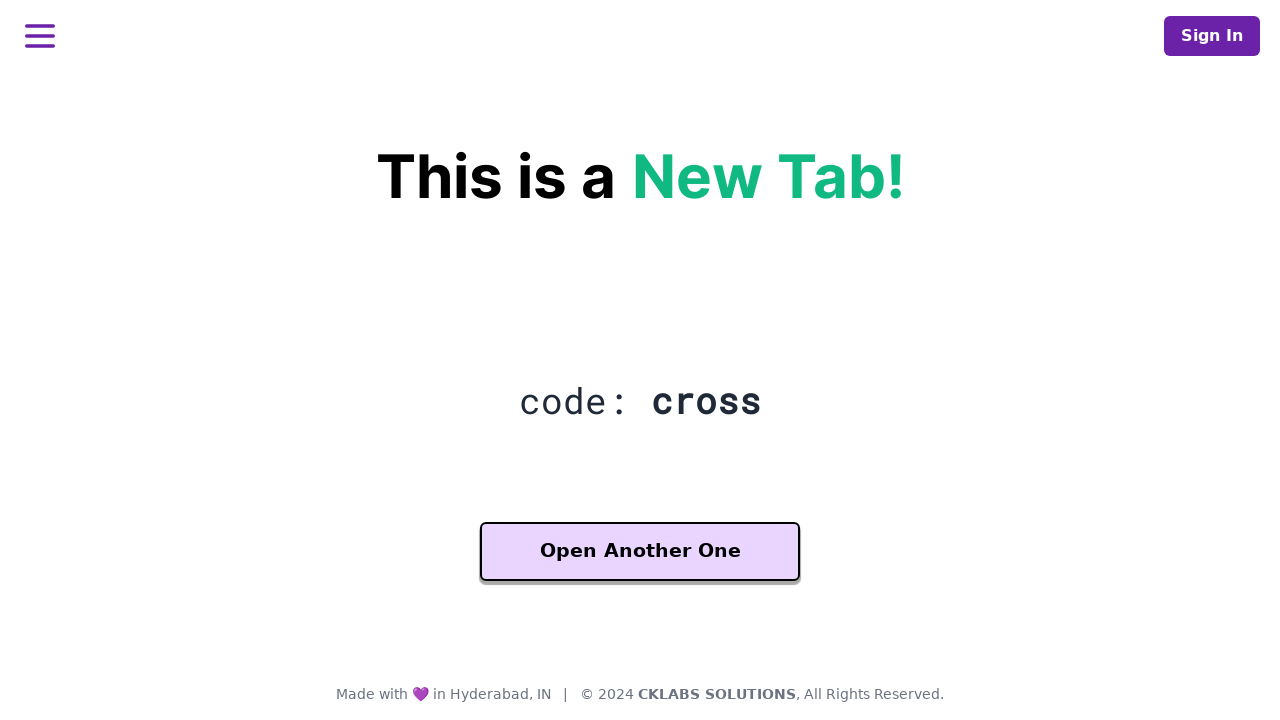

Clicked 'Another One' button on second tab to open third tab at (640, 552) on xpath=//button[contains(text(), 'Another One')]
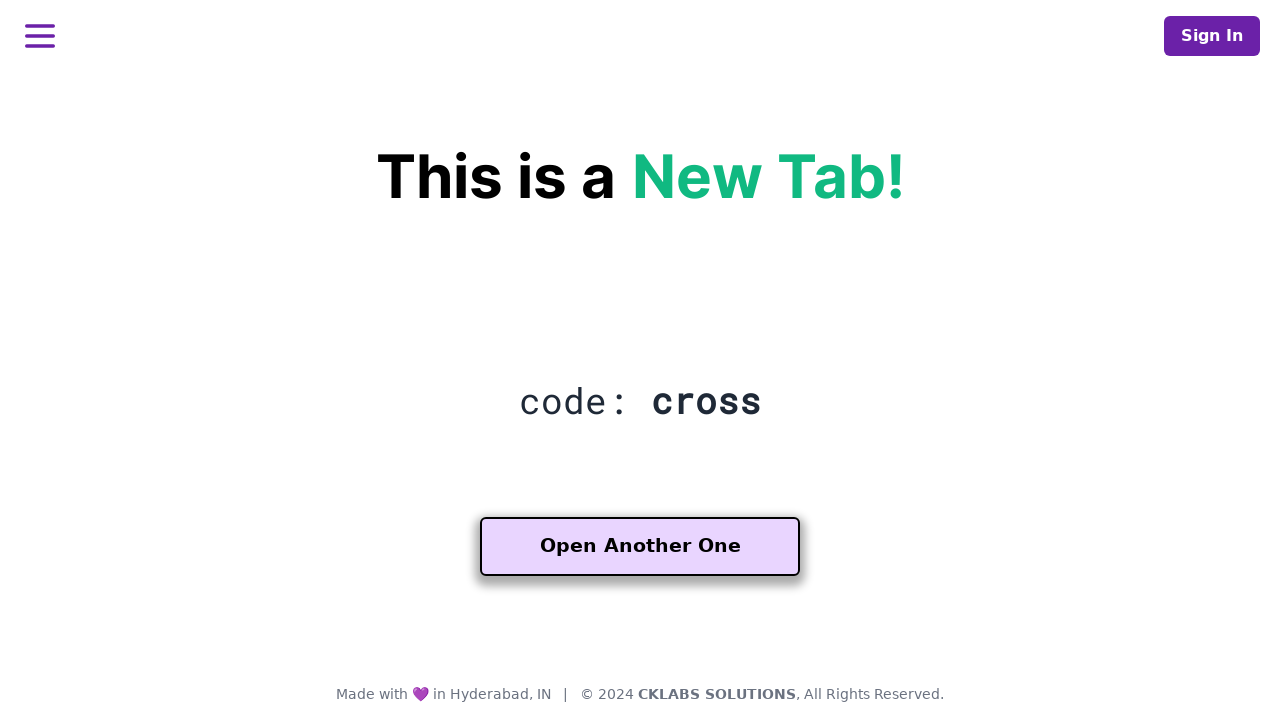

Third tab fully loaded
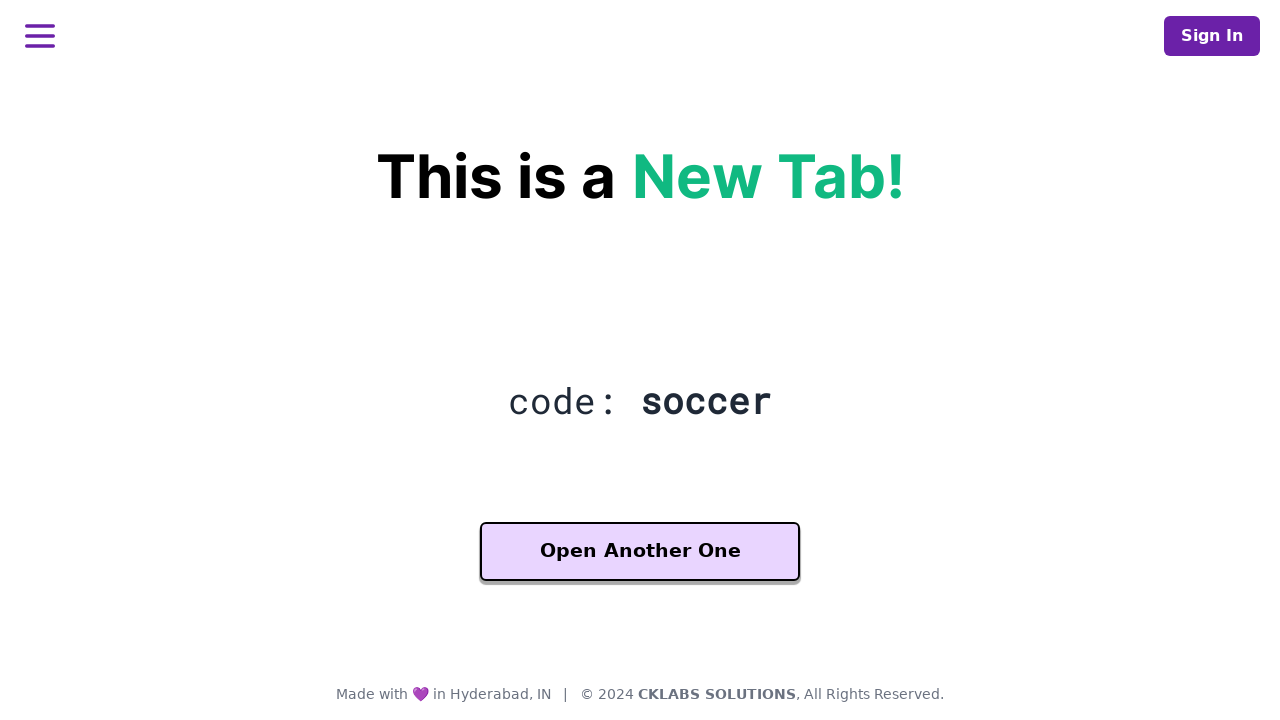

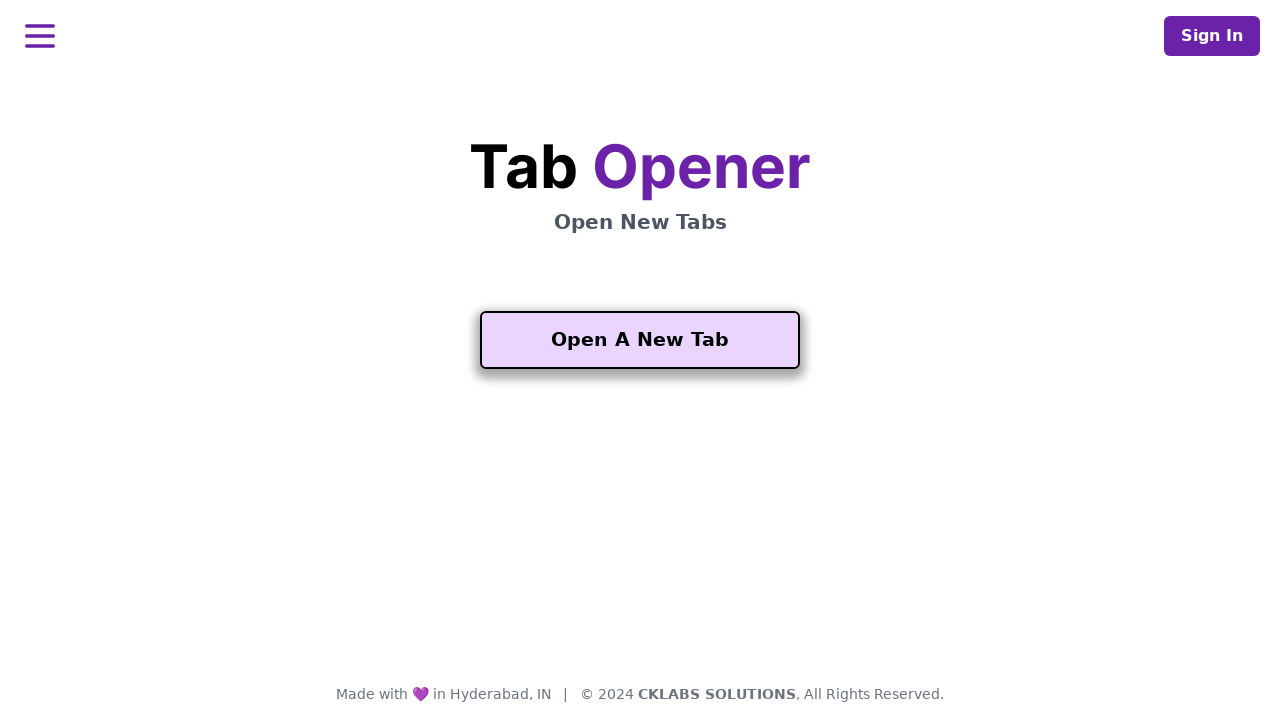